Tests JavaScript alert handling by clicking a button that triggers a JS alert, accepting the alert, and verifying the result message is displayed correctly

Starting URL: https://the-internet.herokuapp.com/javascript_alerts

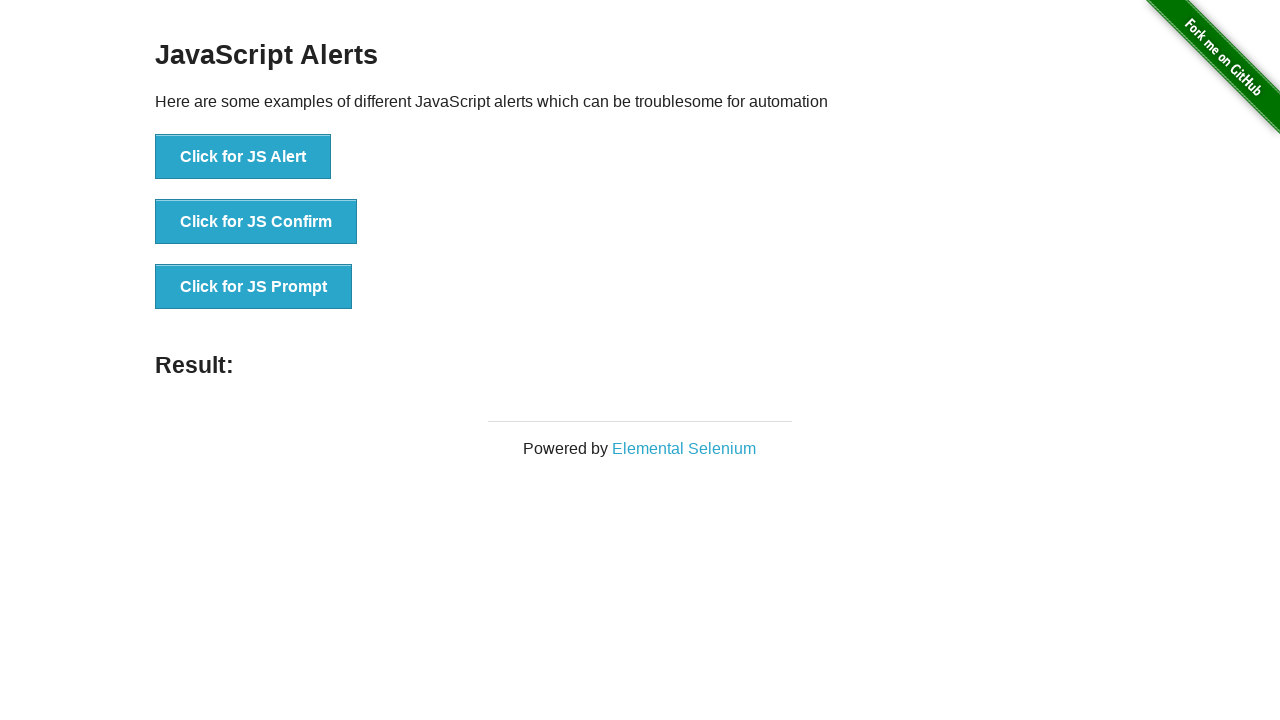

Navigated to JavaScript alerts test page
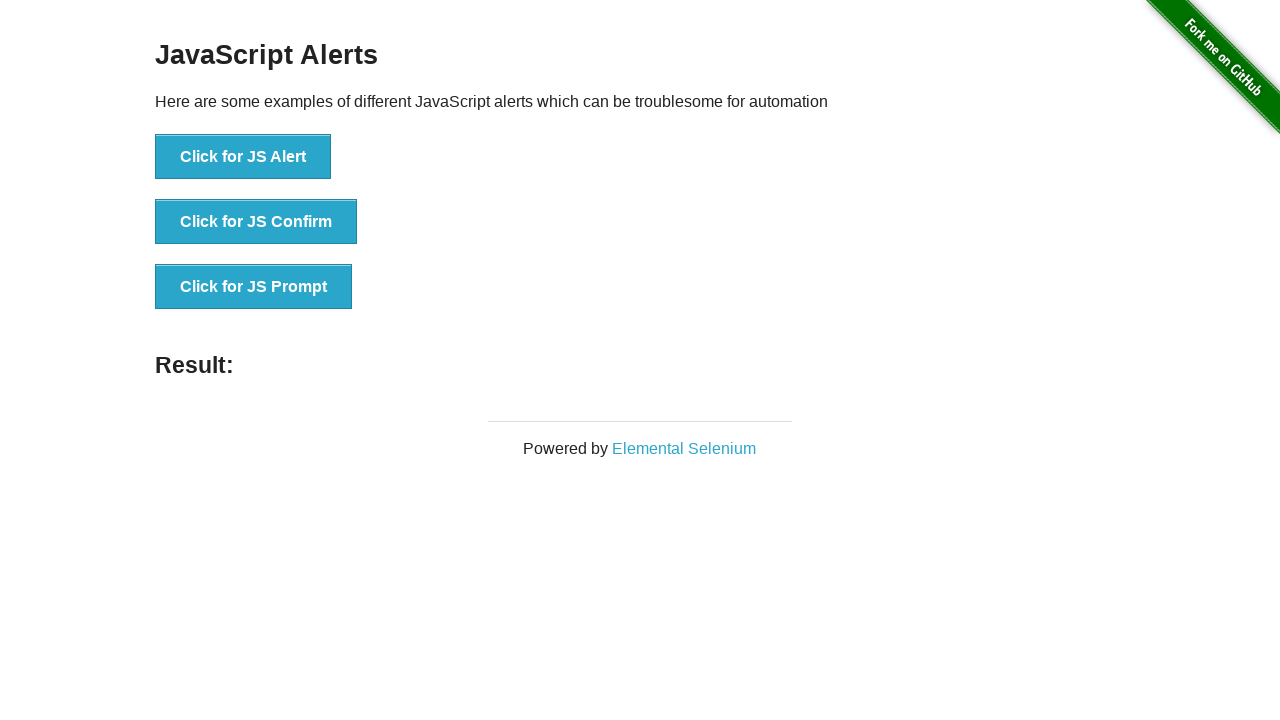

Set up dialog handler to accept alerts
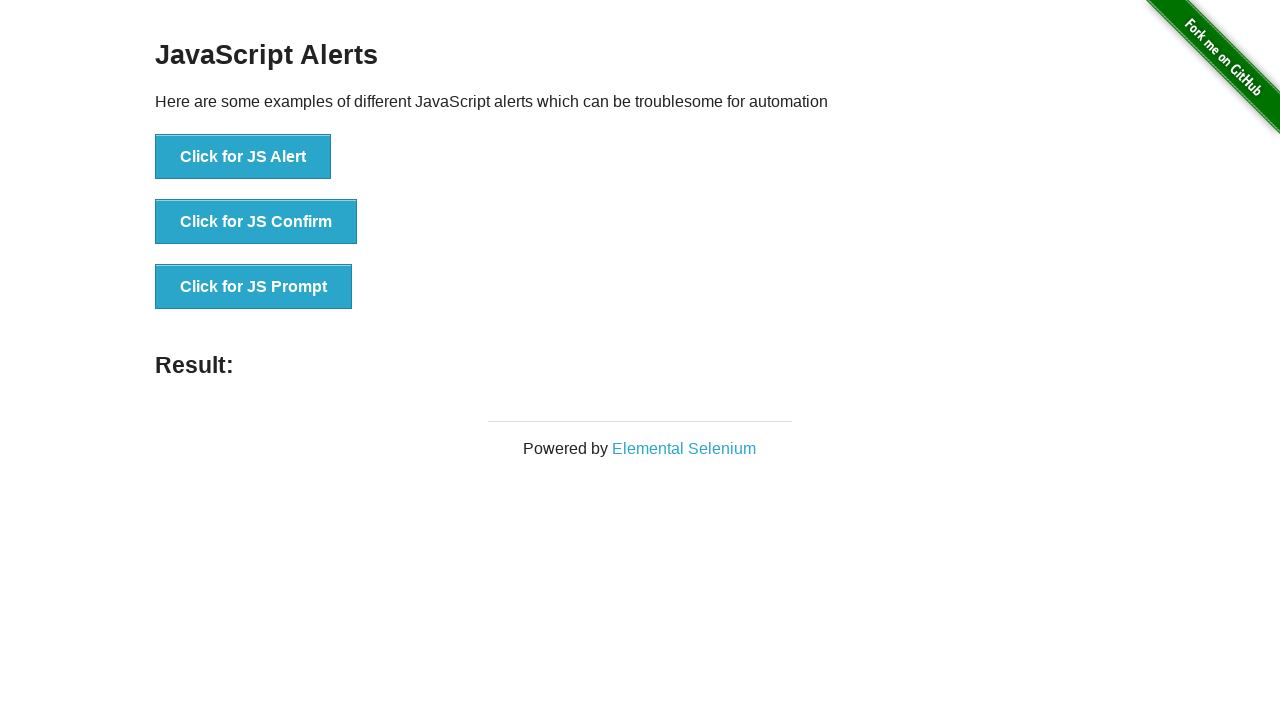

Clicked button to trigger JavaScript alert at (243, 157) on xpath=//*[text()='Click for JS Alert']
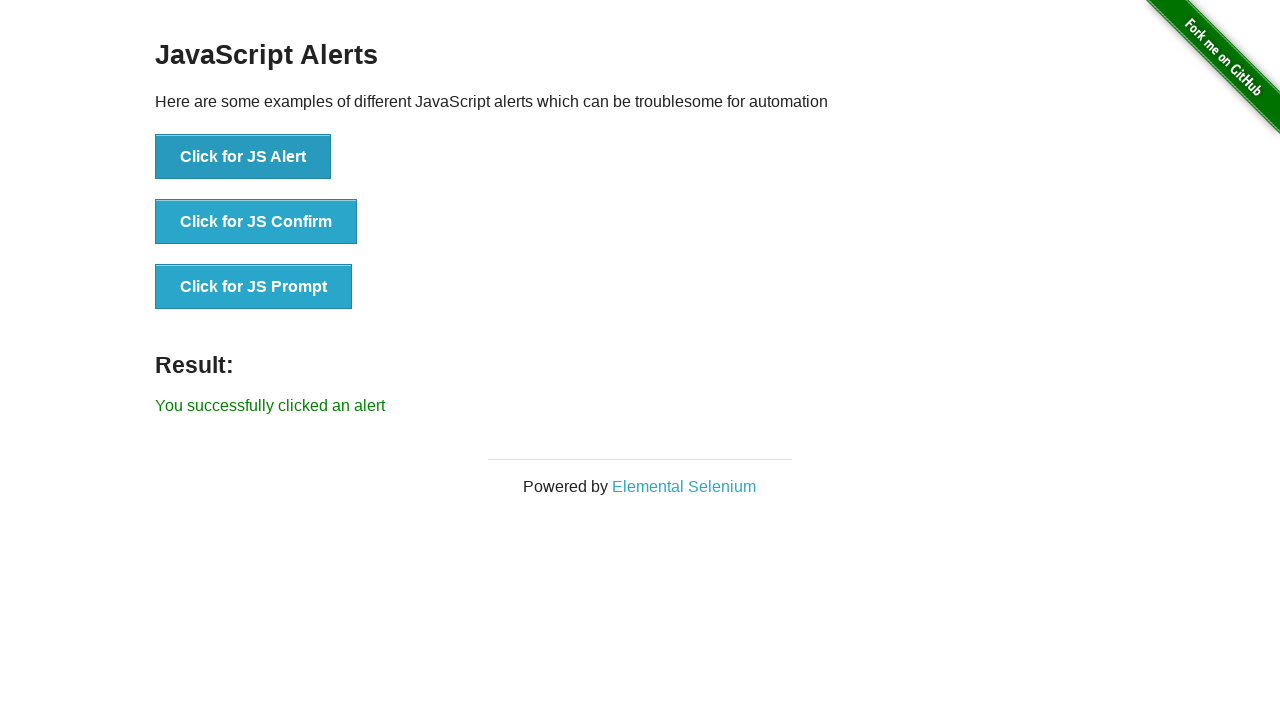

Result element appeared after accepting alert
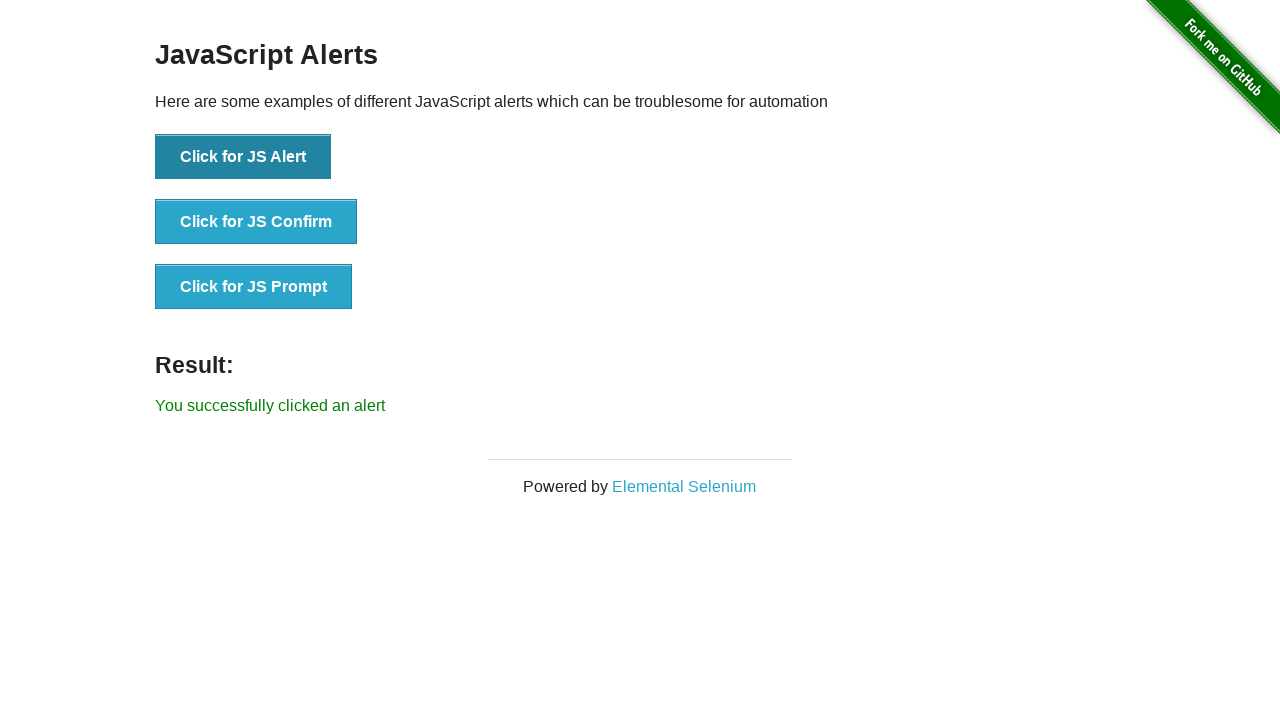

Verified result message displays 'You successfully clicked an alert'
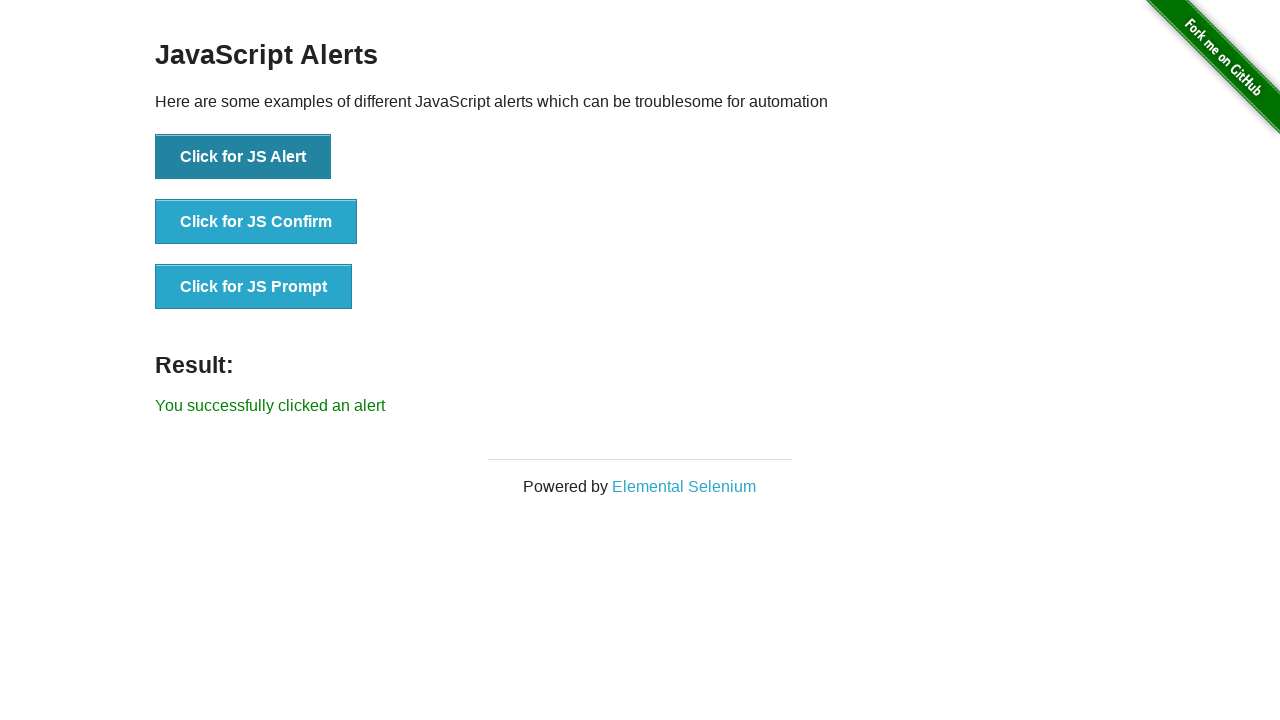

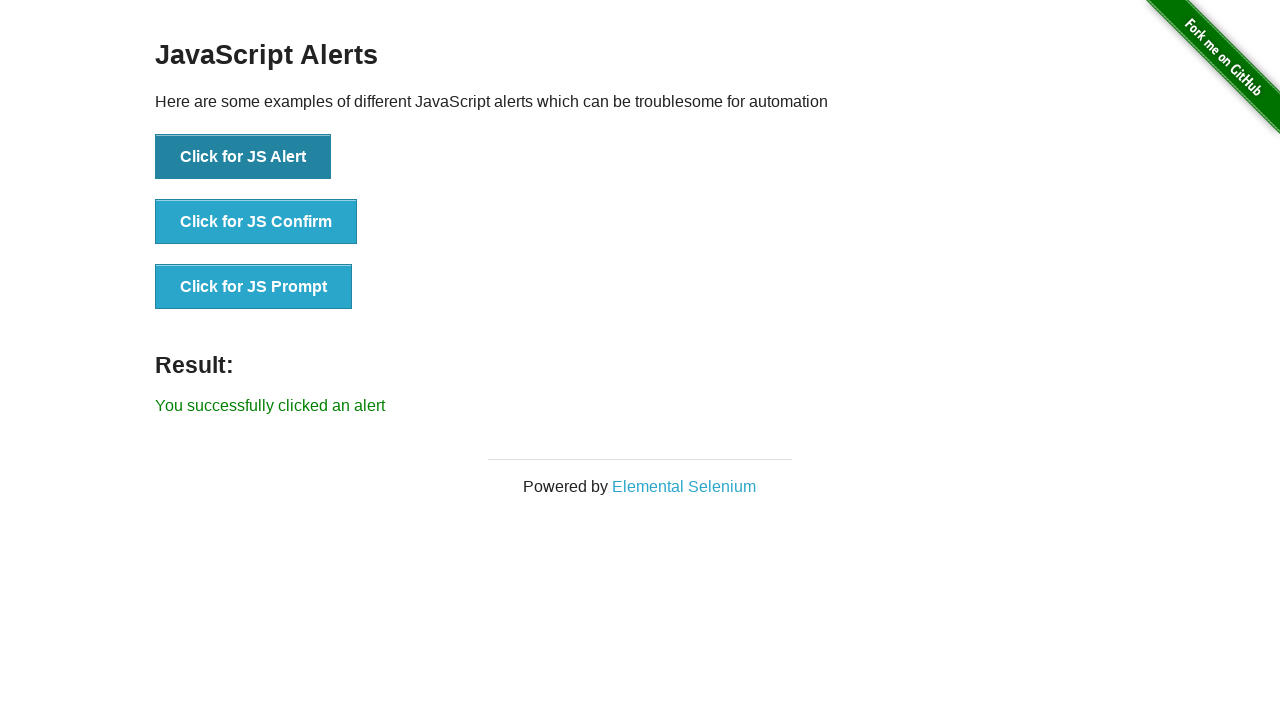